Tests adding a new item to the todo list by clicking the add button, entering a list name, and submitting with Enter key

Starting URL: https://todo.scriveqa.com/

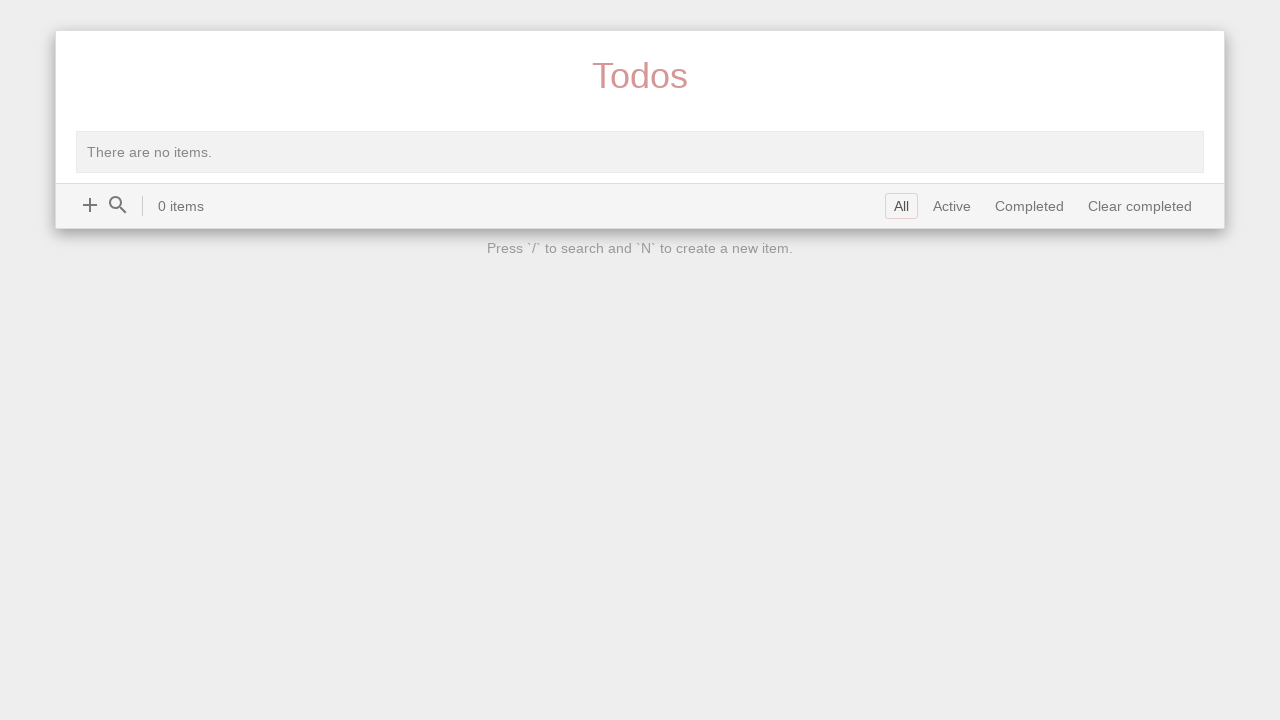

Clicked the 'Add New' button to create a new item at (90, 205) on a[title="Add New"]
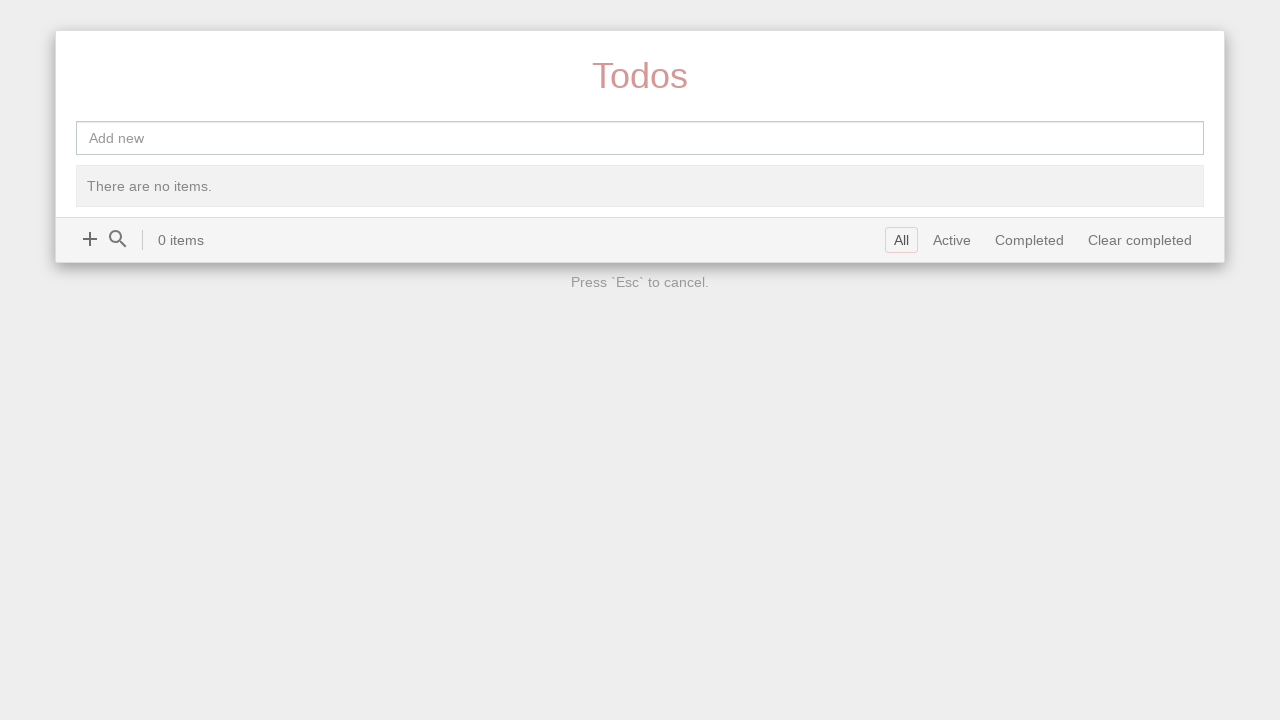

Input field loaded and is ready for text entry
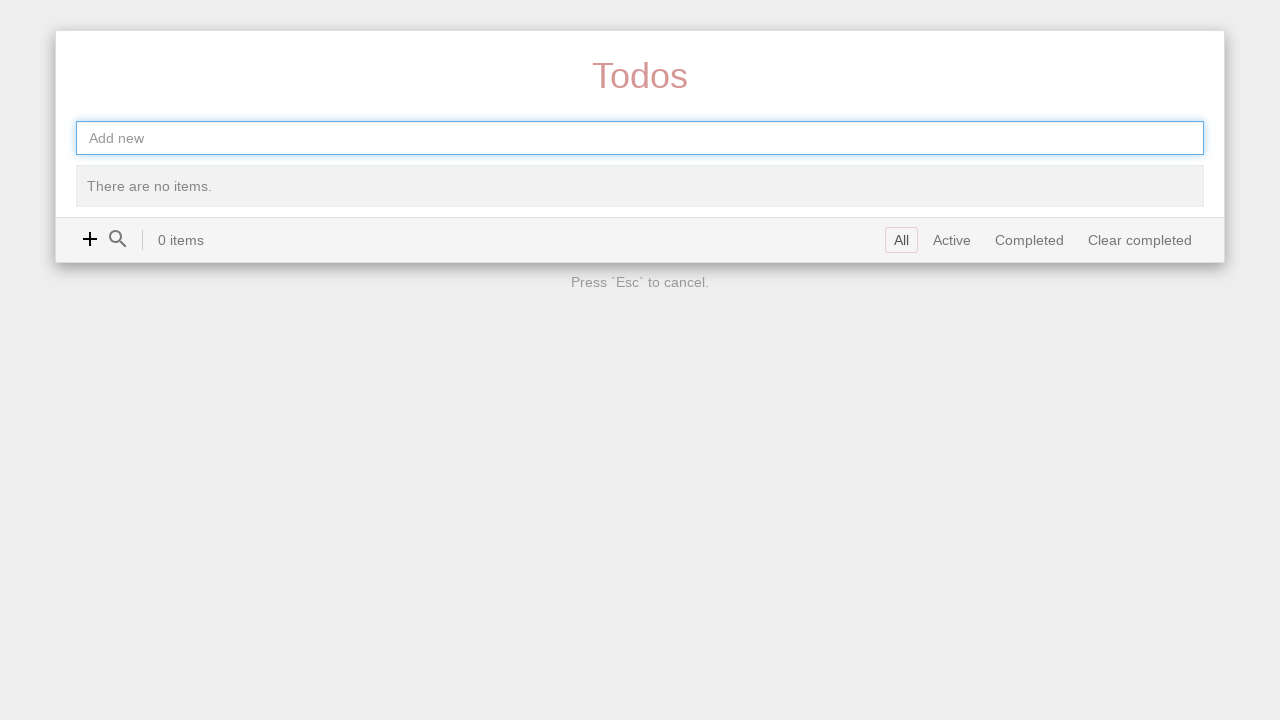

Clicked on the input field to focus it at (640, 138) on input[type="text"]
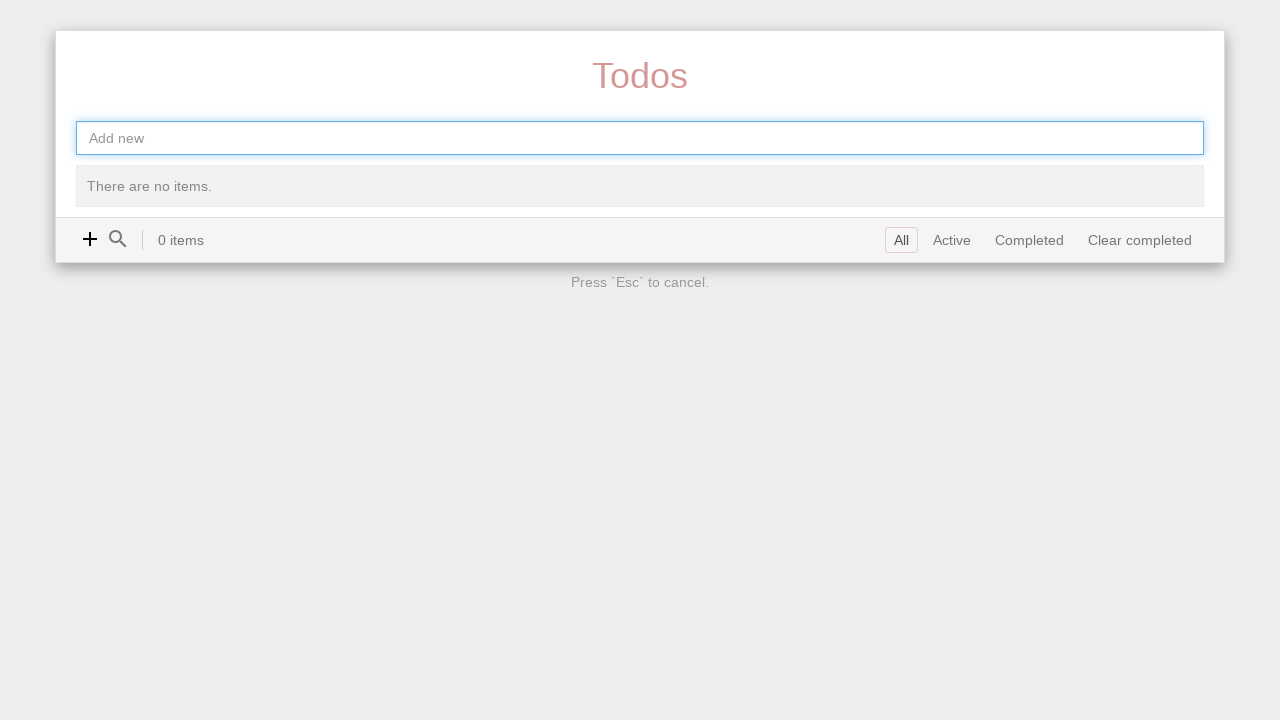

Entered 'Buy groceries' as the list name on input[type="text"]
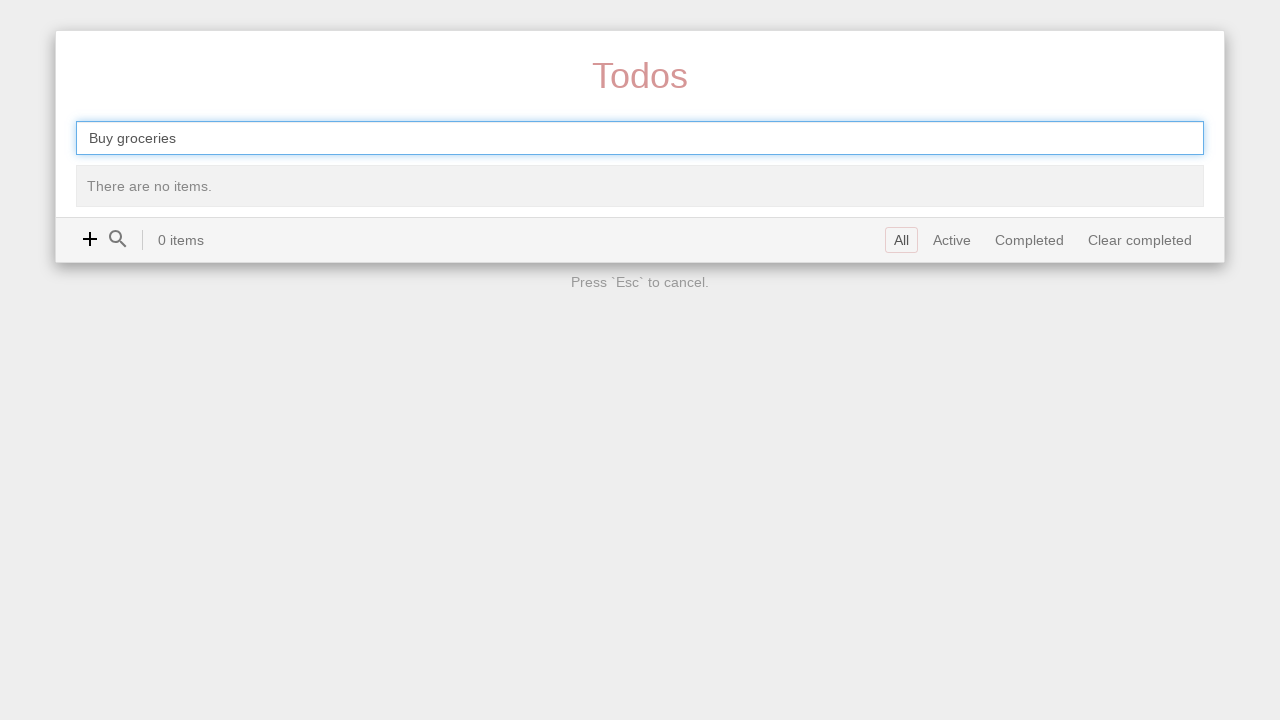

Pressed Enter key to submit the new item on input[type="text"]
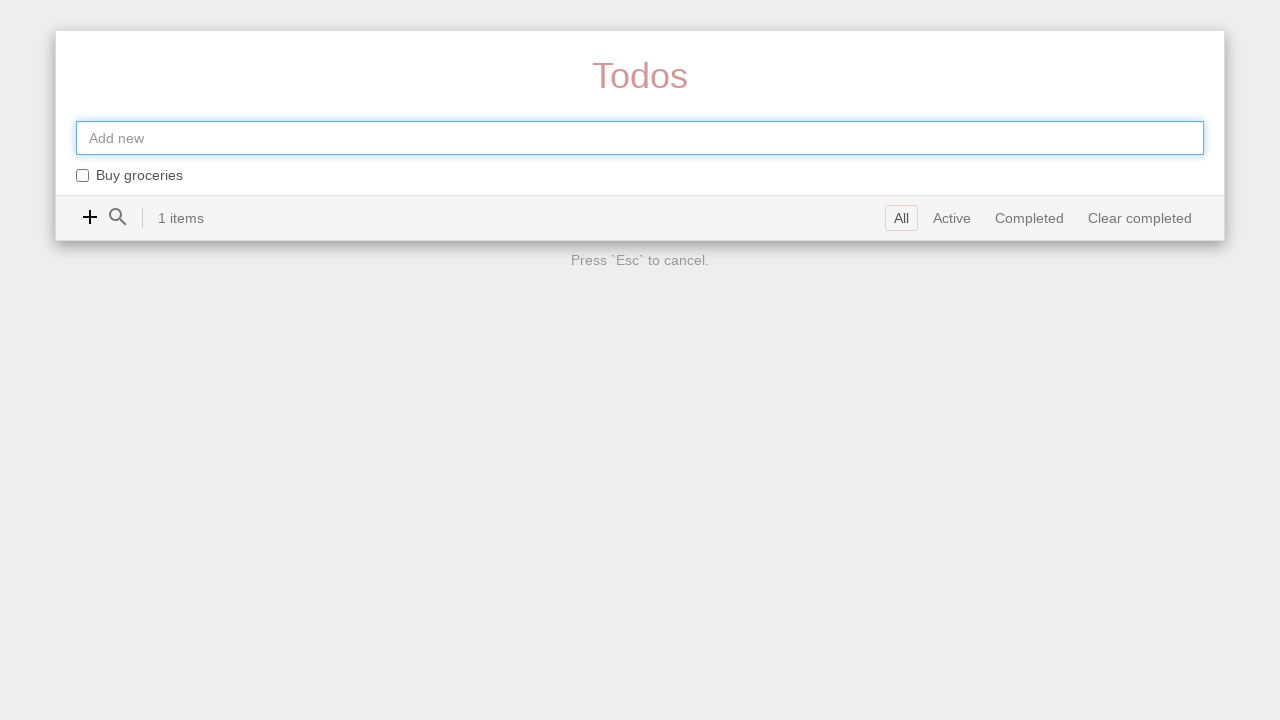

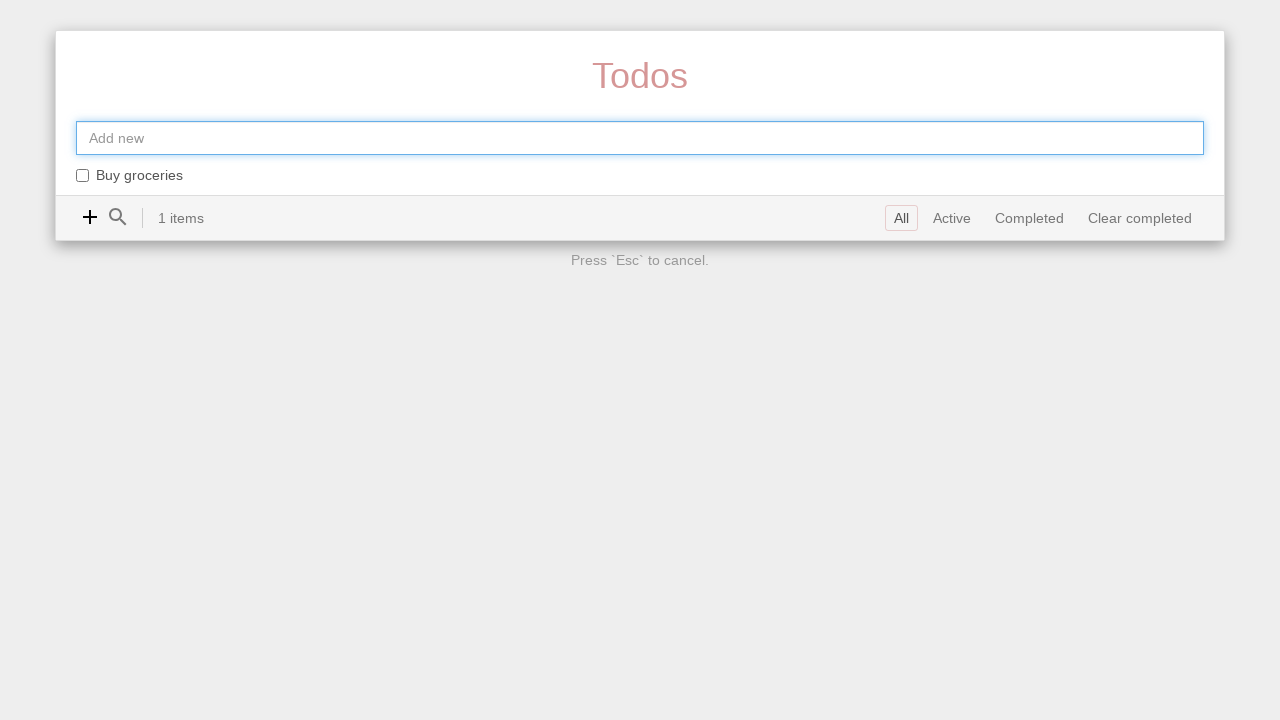